Tests jQuery UI slider functionality by clicking and dragging the slider handle to a specific position

Starting URL: https://jqueryui.com/resources/demos/slider/default.html

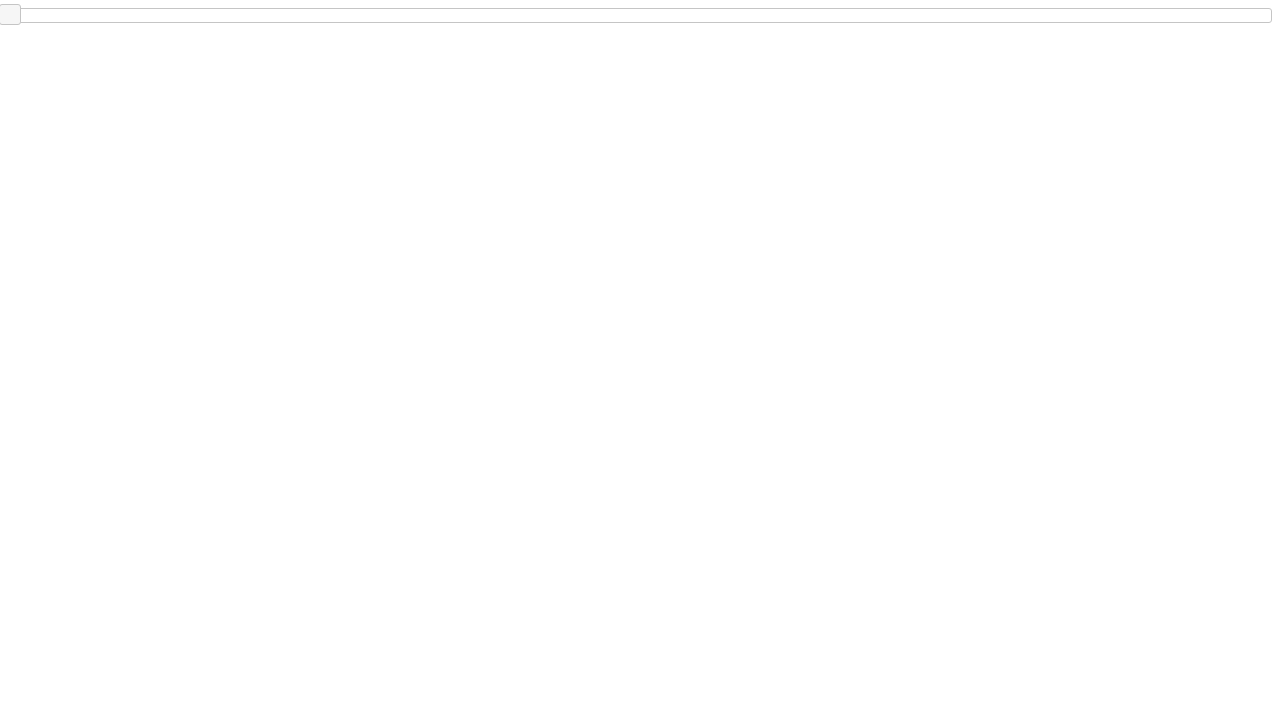

Located the jQuery UI slider element
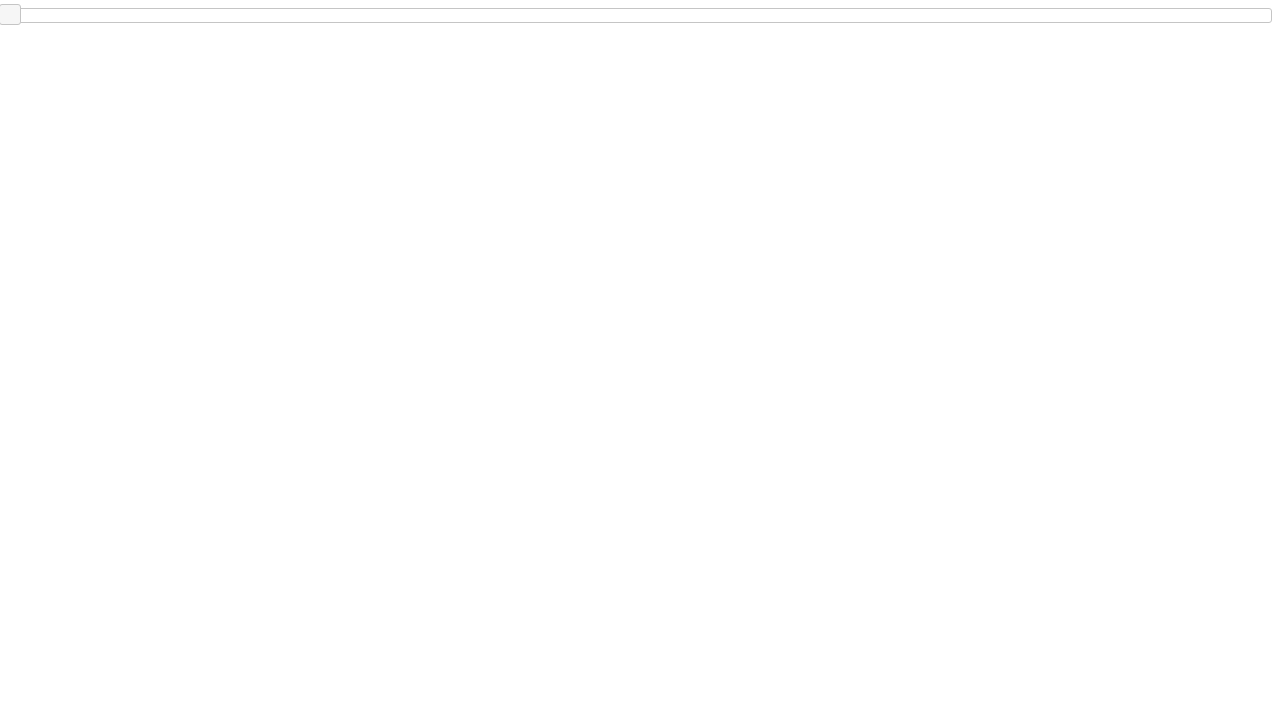

Retrieved slider bounding box dimensions
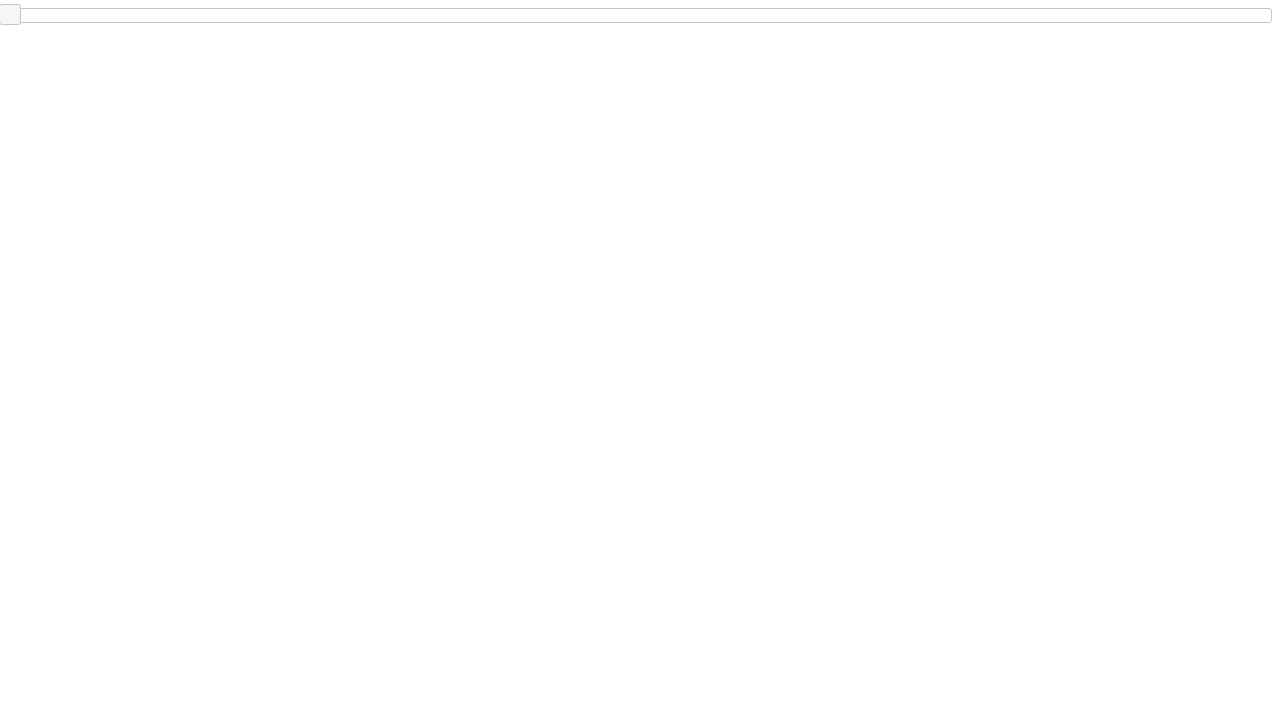

Extracted slider width value
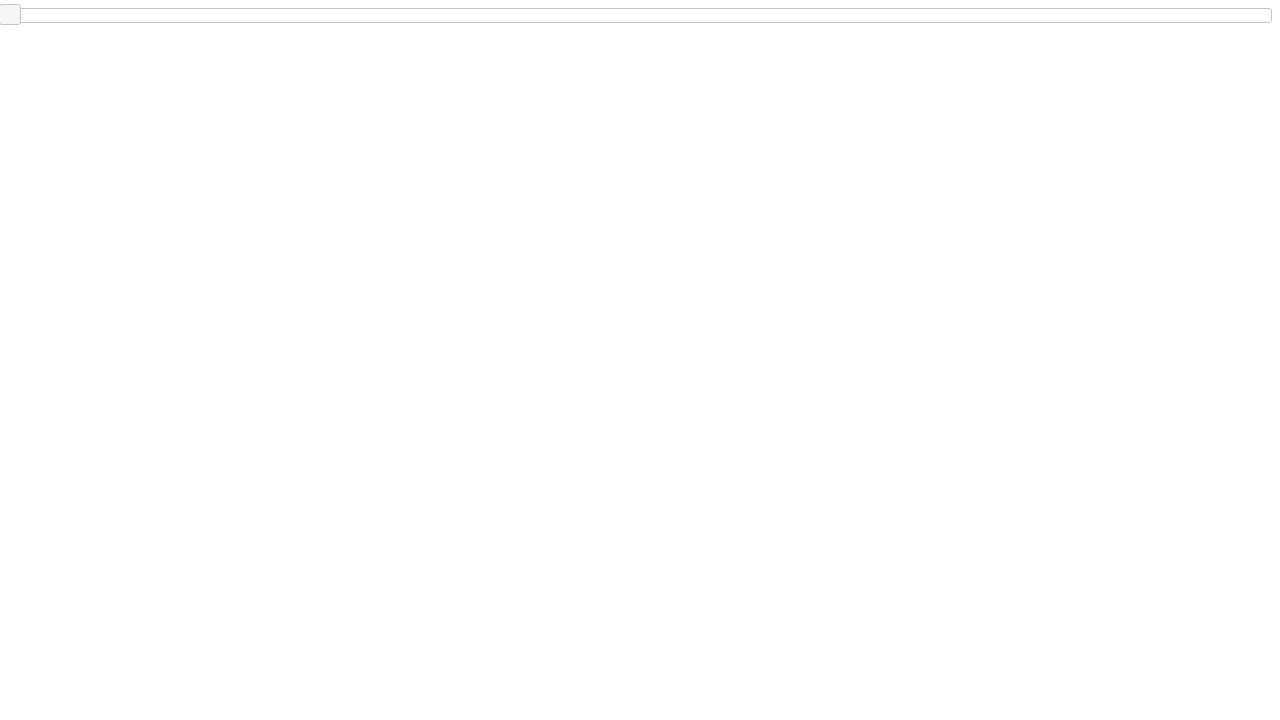

Dragged slider handle to approximately middle position minus 50 pixels at (591, 16)
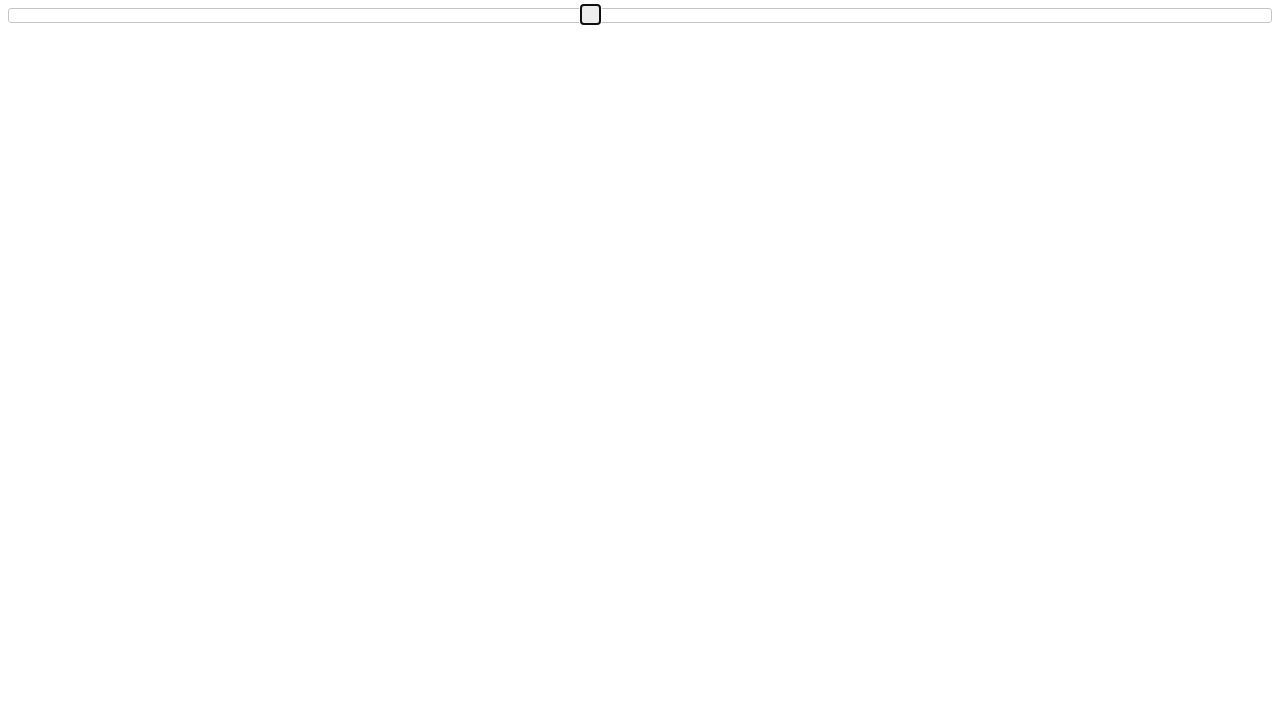

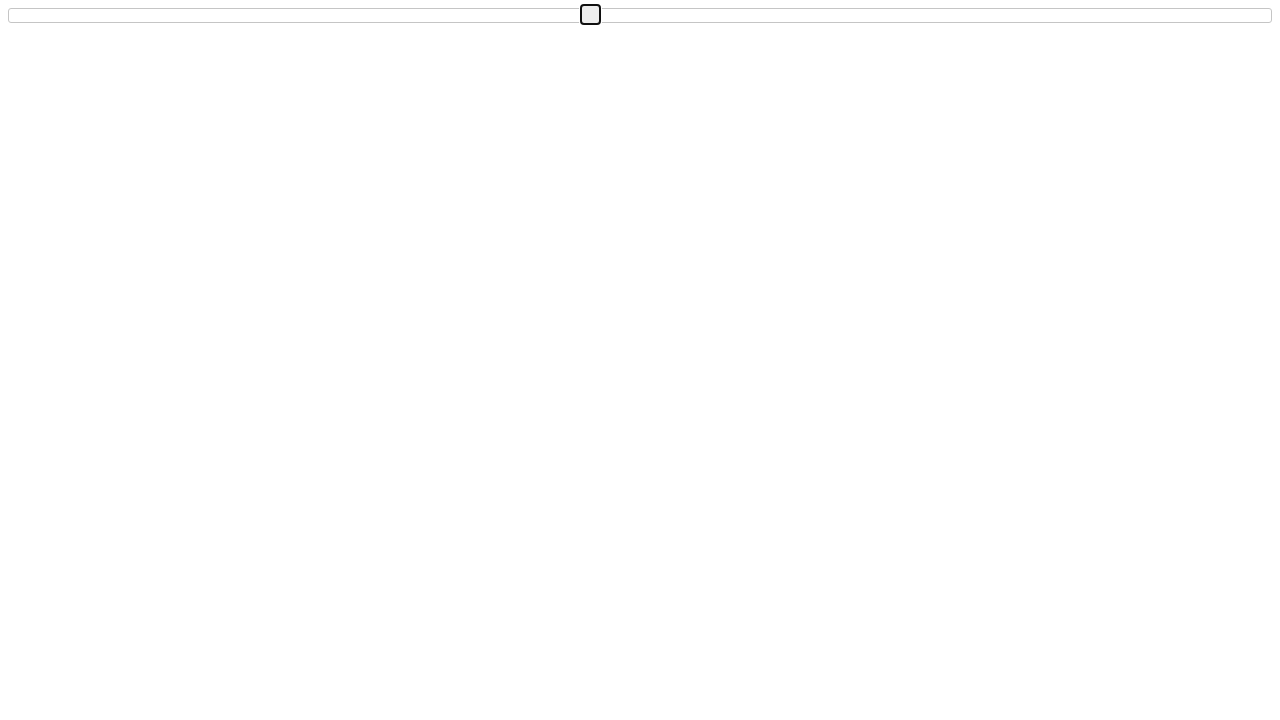